Tests adding an item to the shopping cart by navigating to a product page and clicking add to cart button

Starting URL: https://www.demoblaze.com

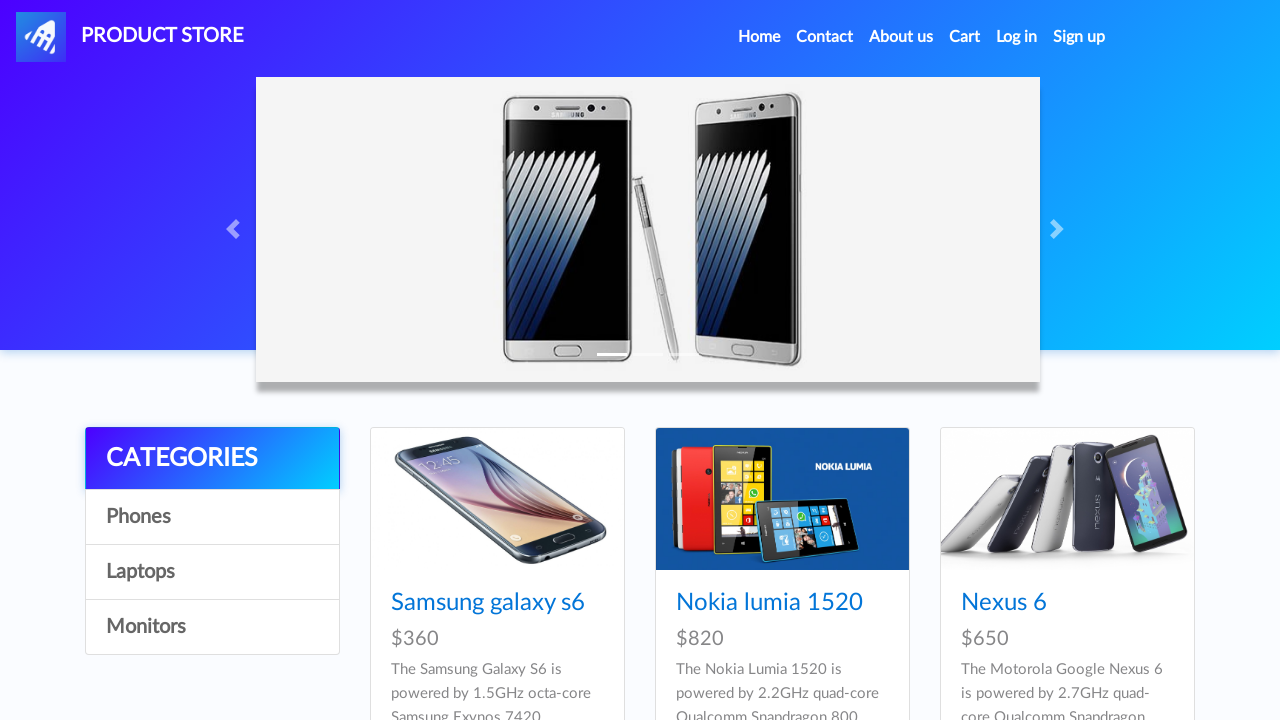

Clicked Home link to navigate to main page at (759, 37) on xpath=//li/a[contains(text(),'Home')]
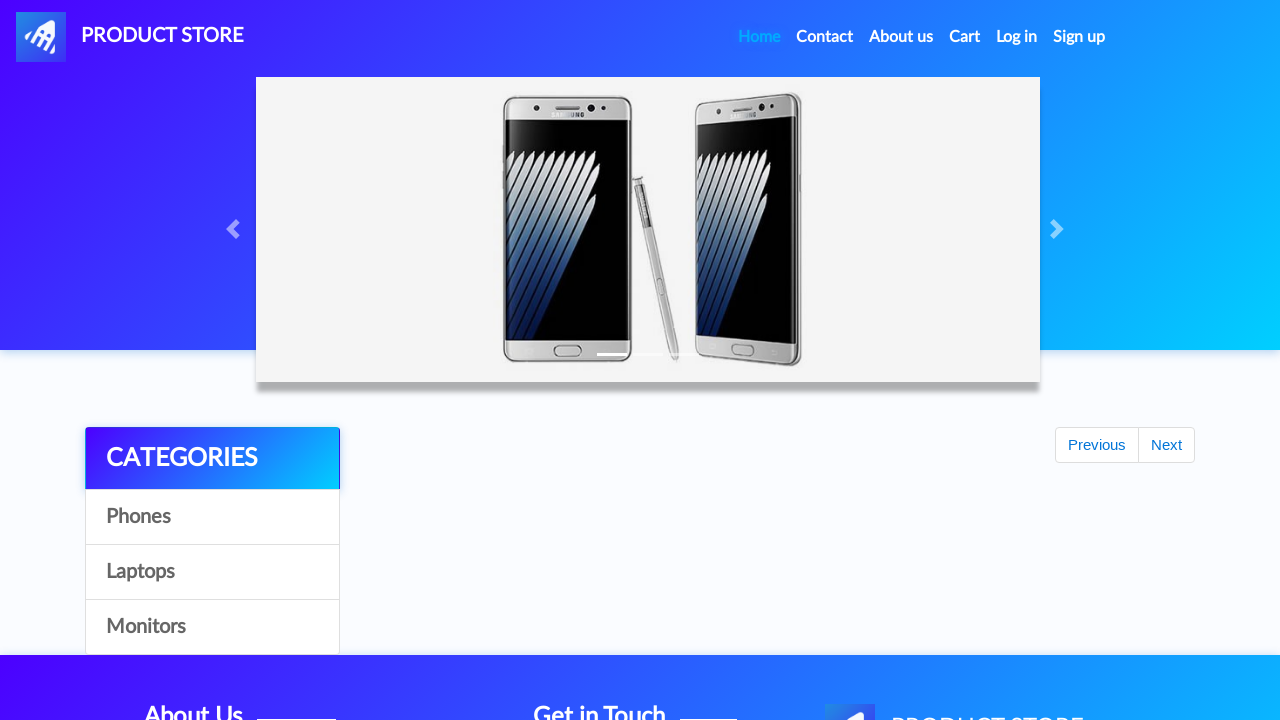

Clicked on Samsung galaxy s6 product at (488, 603) on text=Samsung galaxy s6
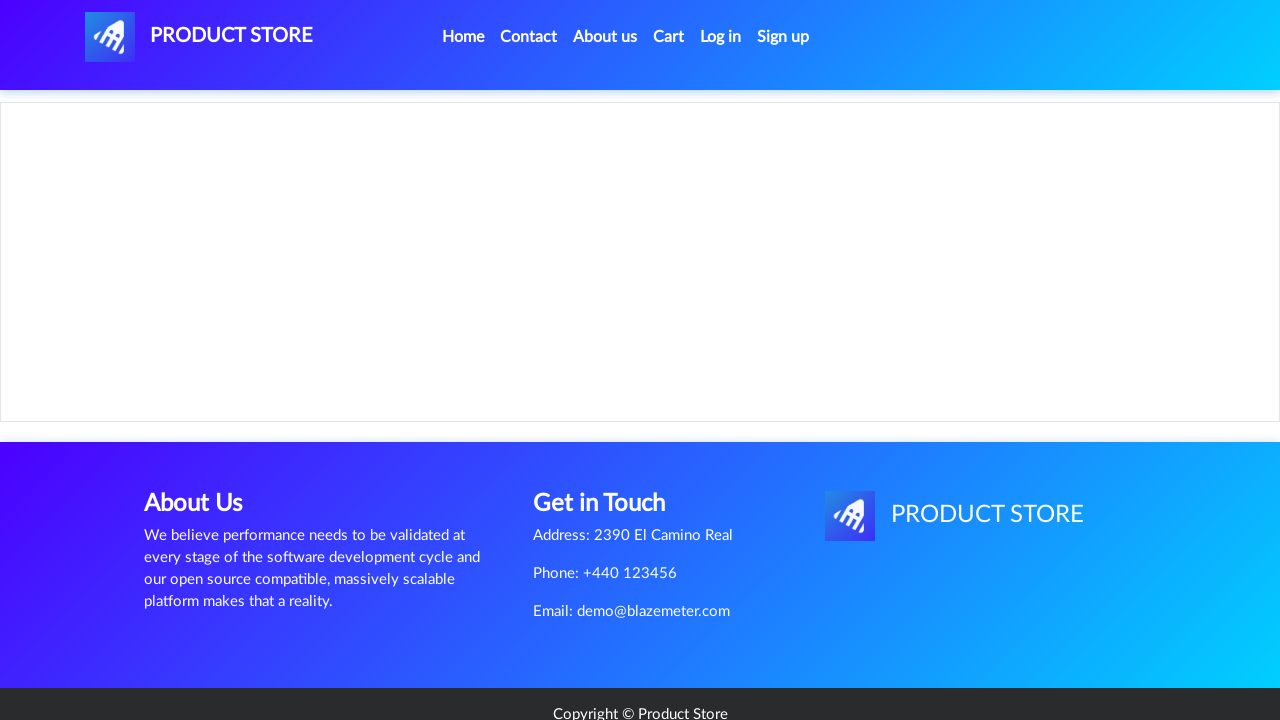

Clicked Add to cart button at (610, 440) on xpath=//a[contains(text(),'Add to cart')]
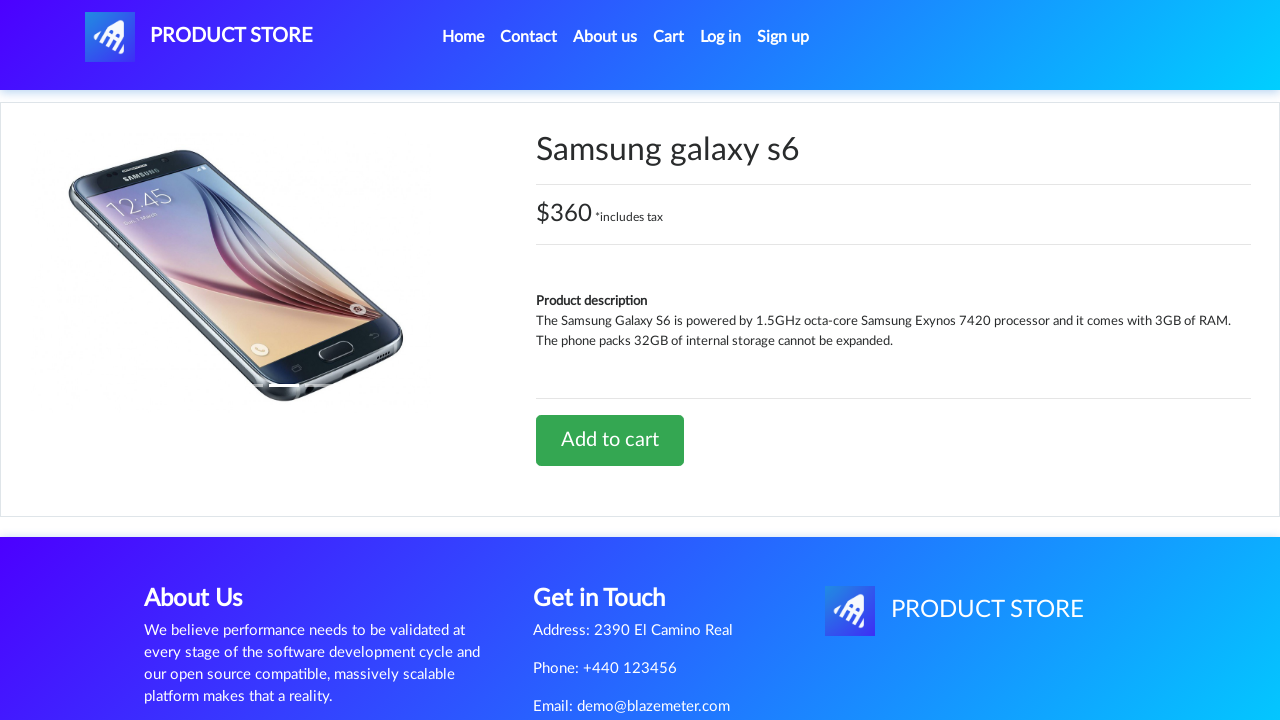

Accepted confirmation dialog and clicked Add to cart at (610, 440) on xpath=//a[contains(text(),'Add to cart')]
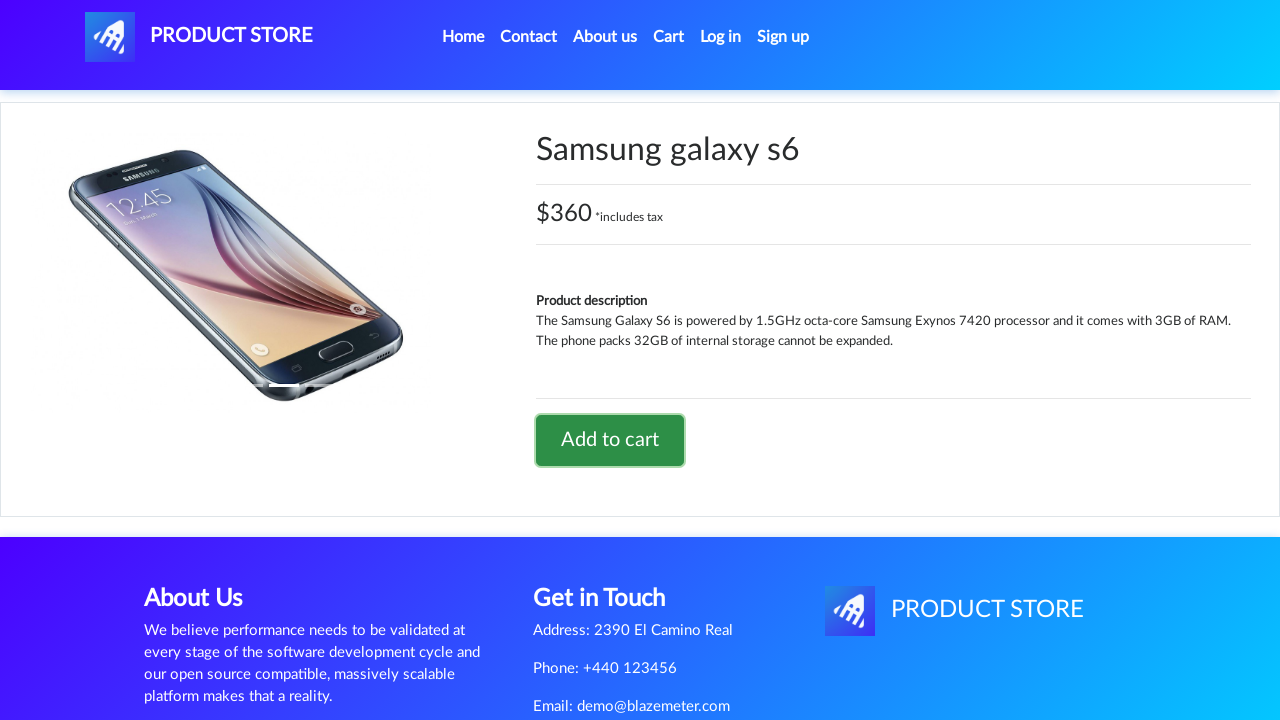

Navigated to cart to verify item was added at (669, 37) on xpath=//a[contains(text(),'Cart')]
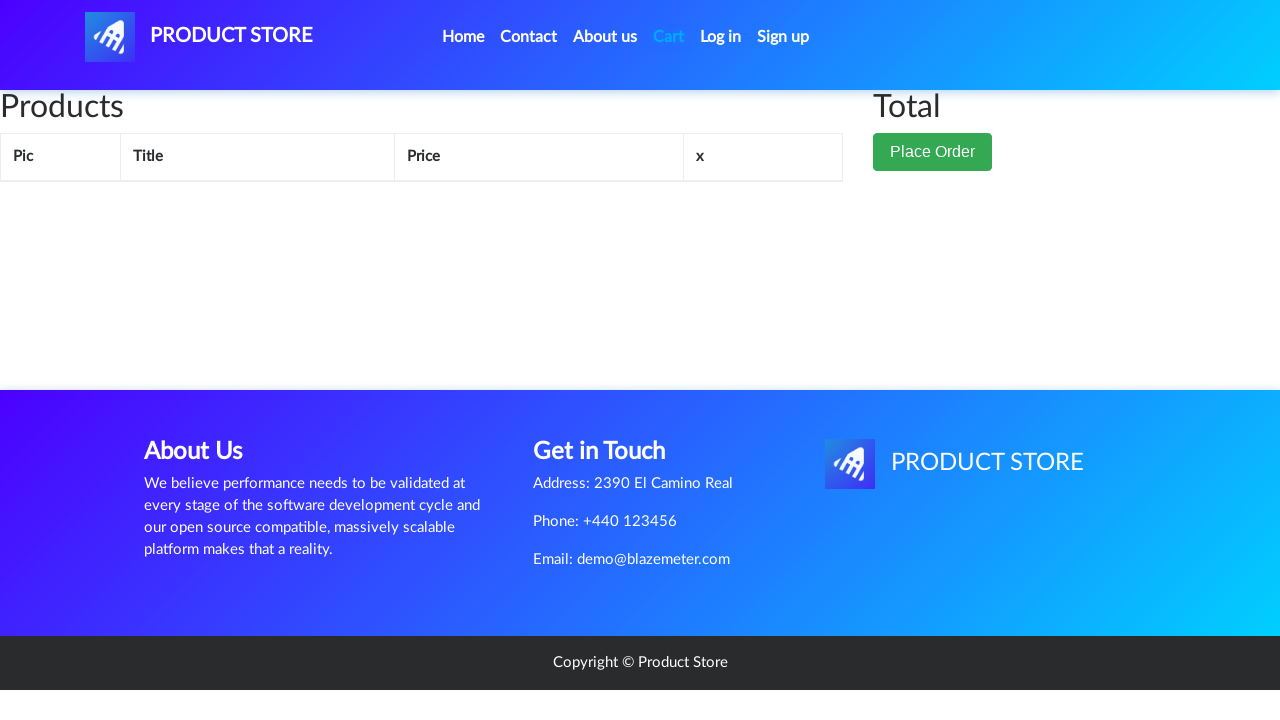

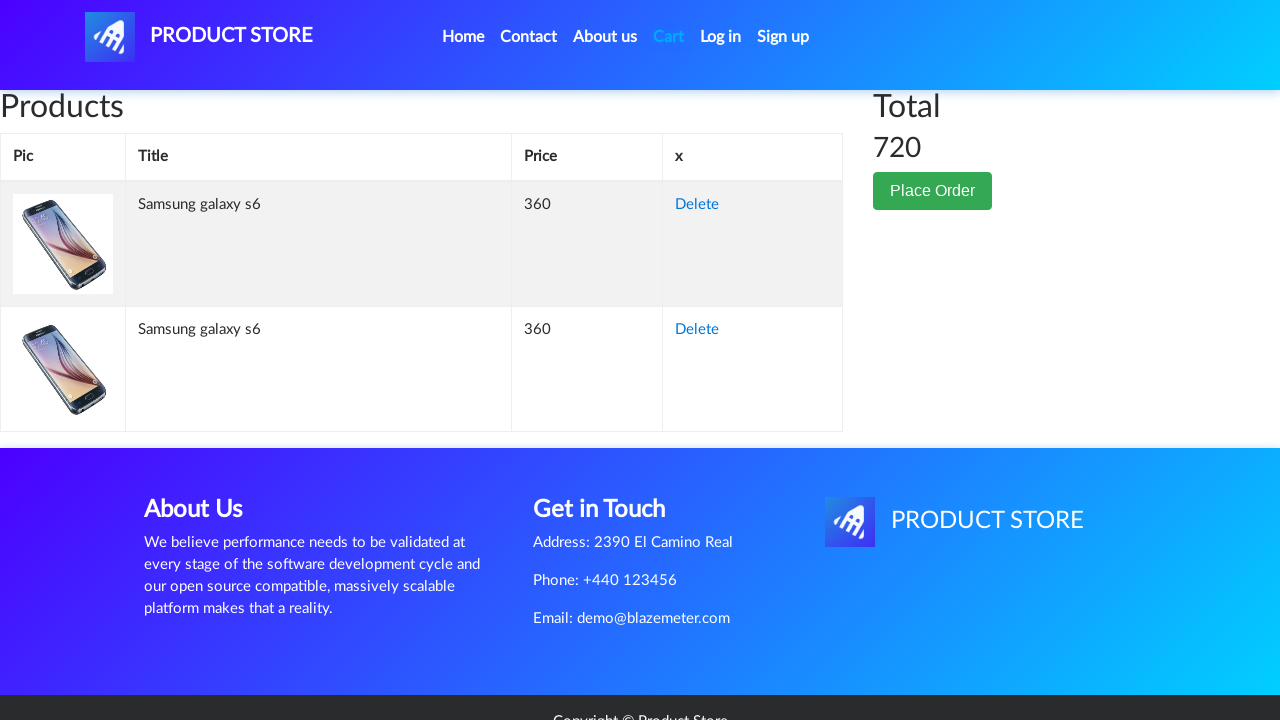